Tests that the delayed button can be clicked once it finishes loading on the Load Delays page.

Starting URL: http://www.uitestingplayground.com/loaddelay

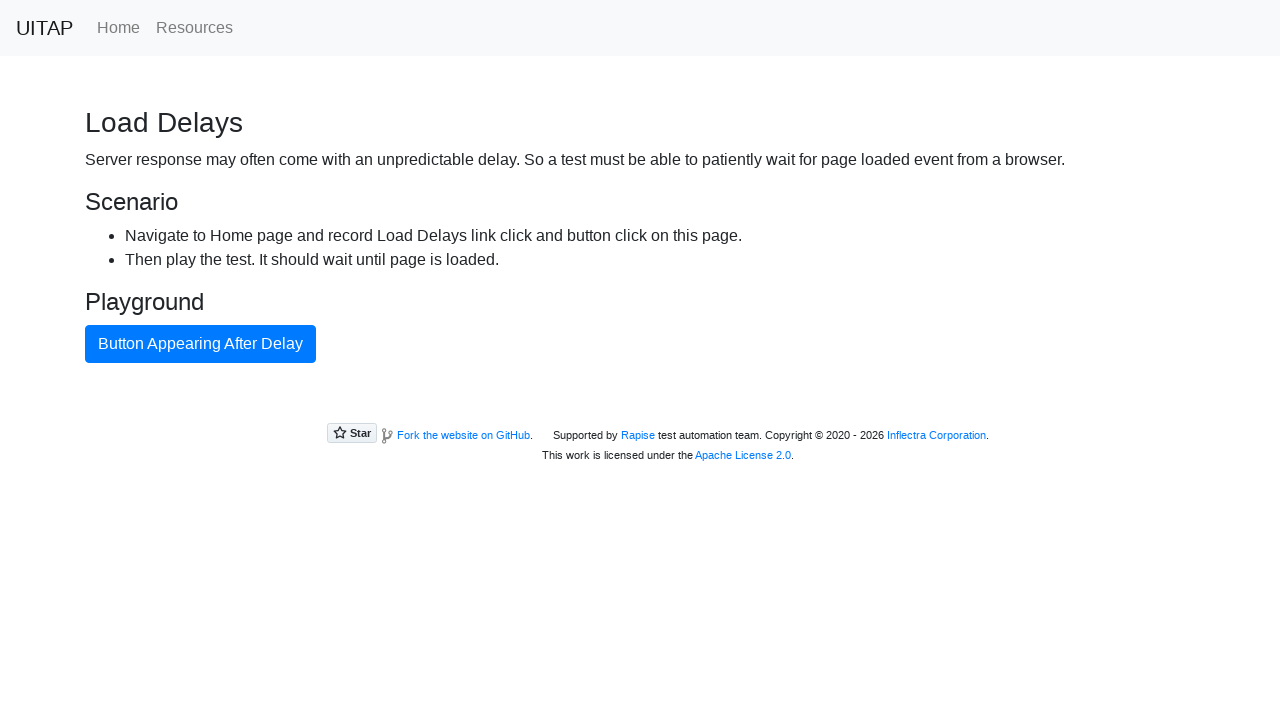

Navigated to Load Delays page
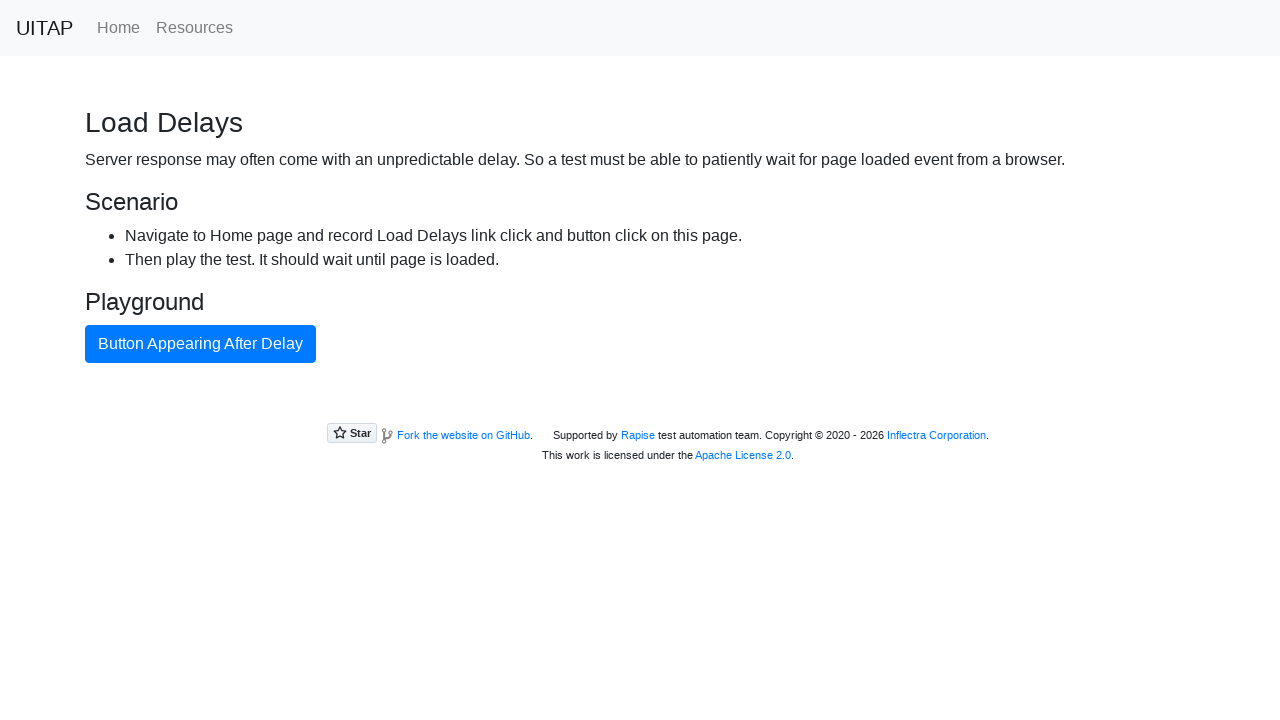

Located the primary button element
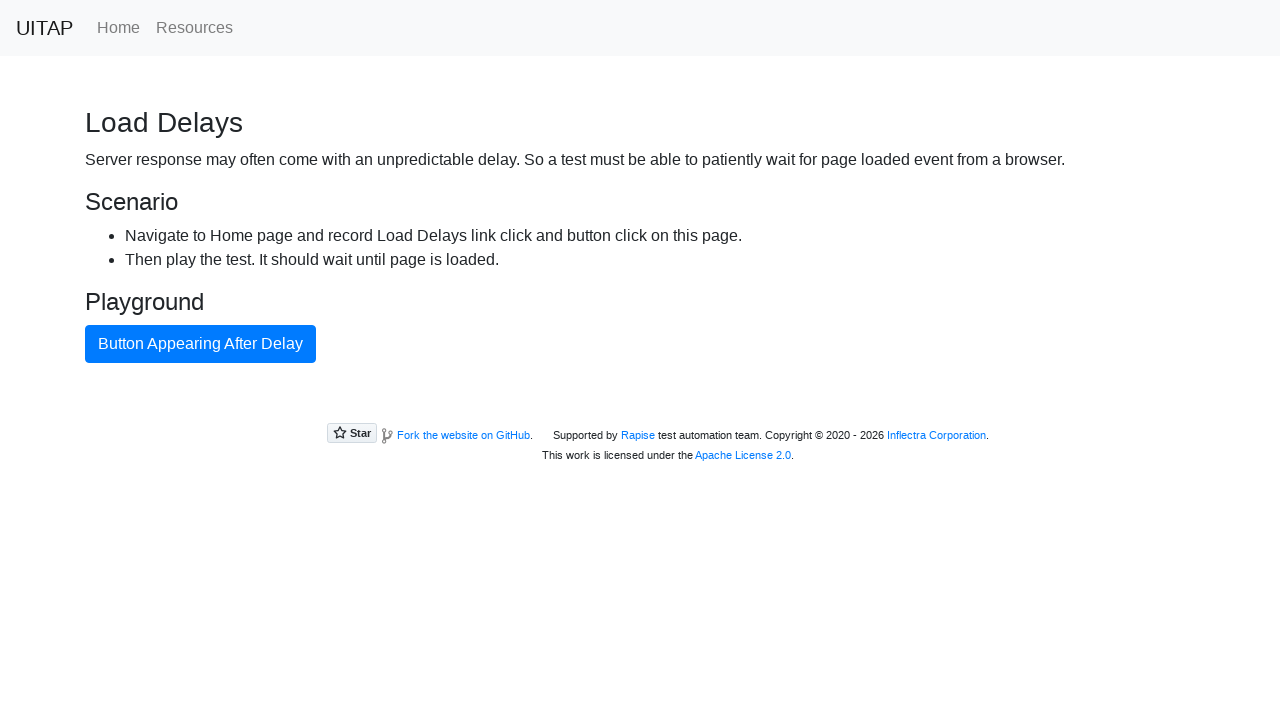

Waited for delayed button to become visible
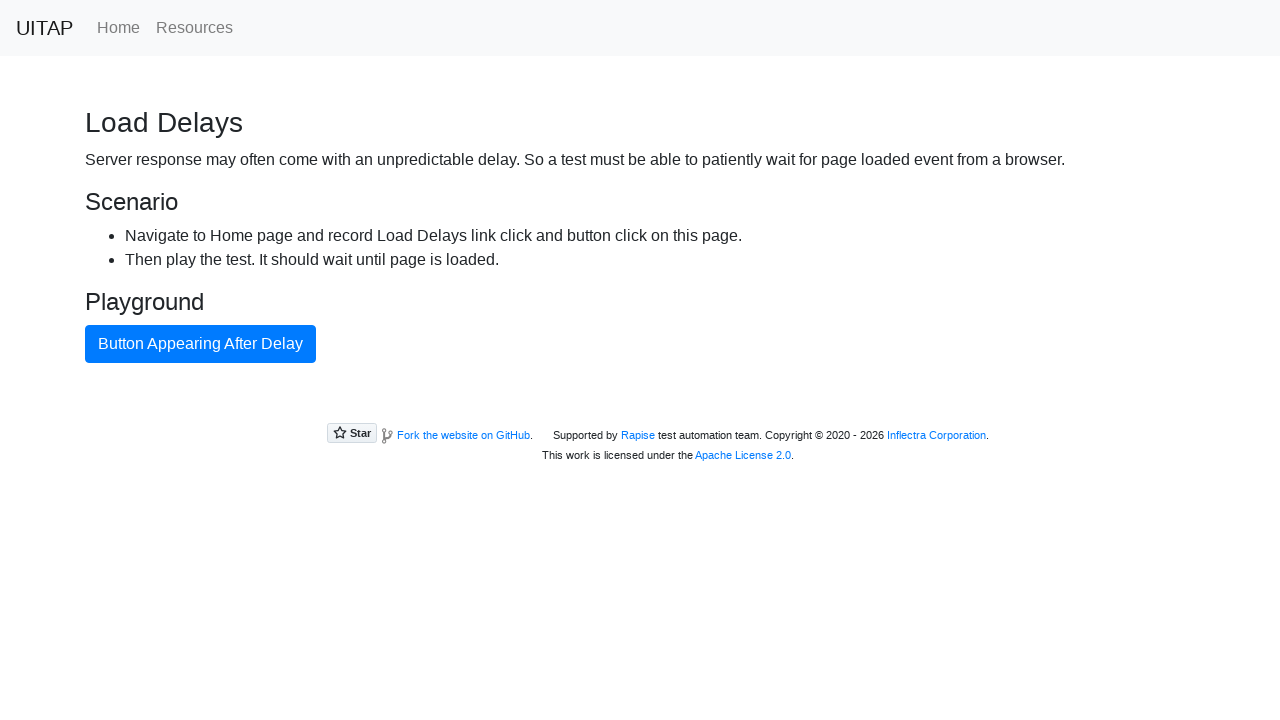

Clicked the delayed button at (200, 344) on button.btn-primary
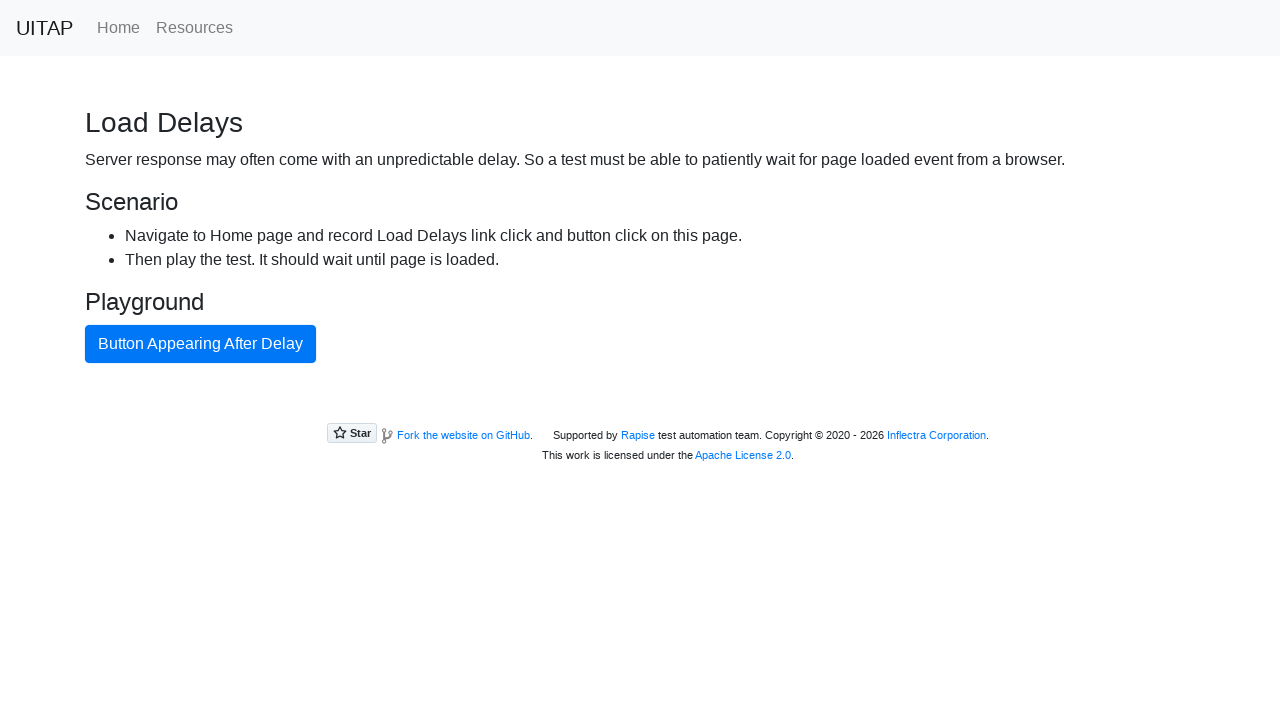

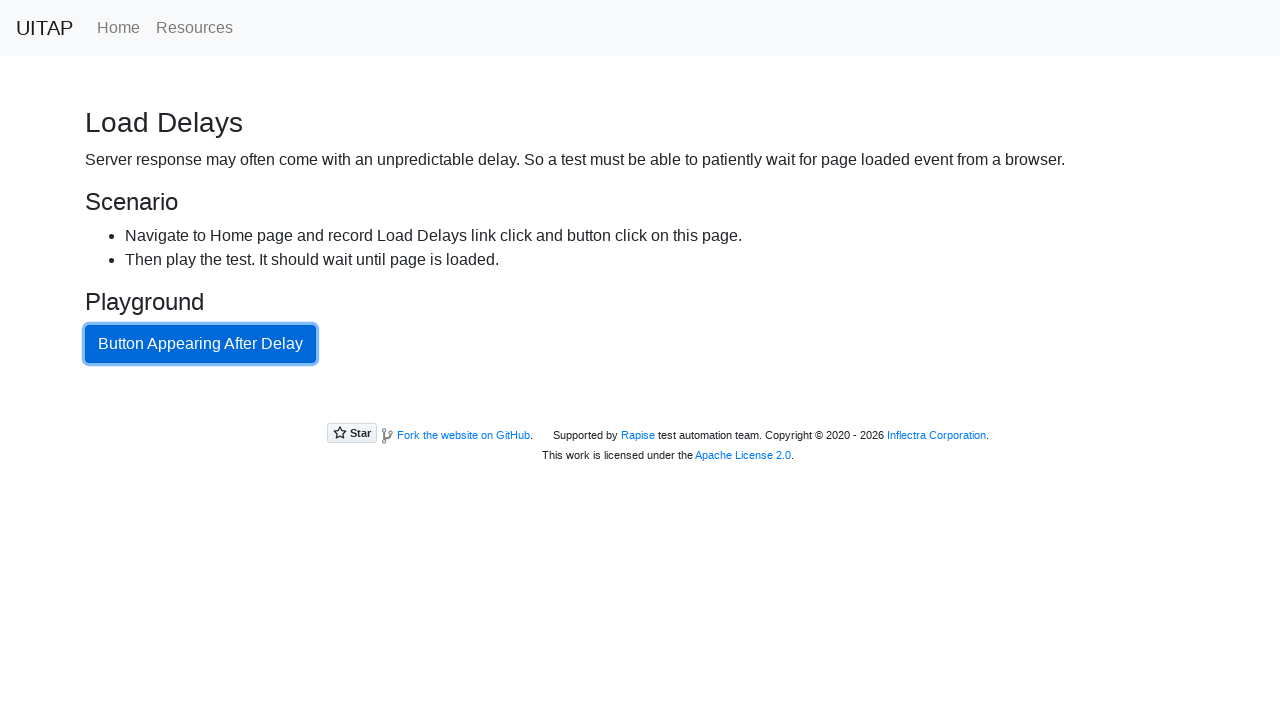